Tests file download functionality by navigating to a download page and clicking on download links for a PNG image and PDF document.

Starting URL: https://bonigarcia.dev/selenium-webdriver-java/download.html

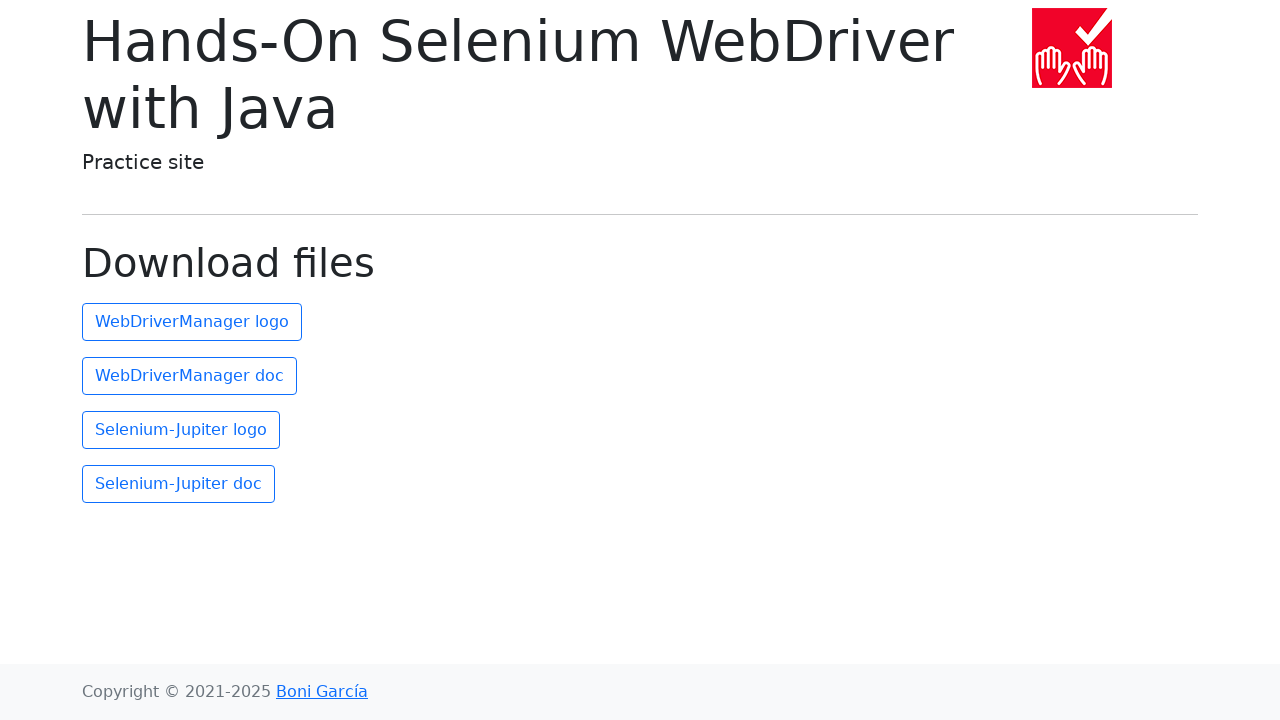

Clicked first download link (PNG image) at (192, 322) on (//a)[2]
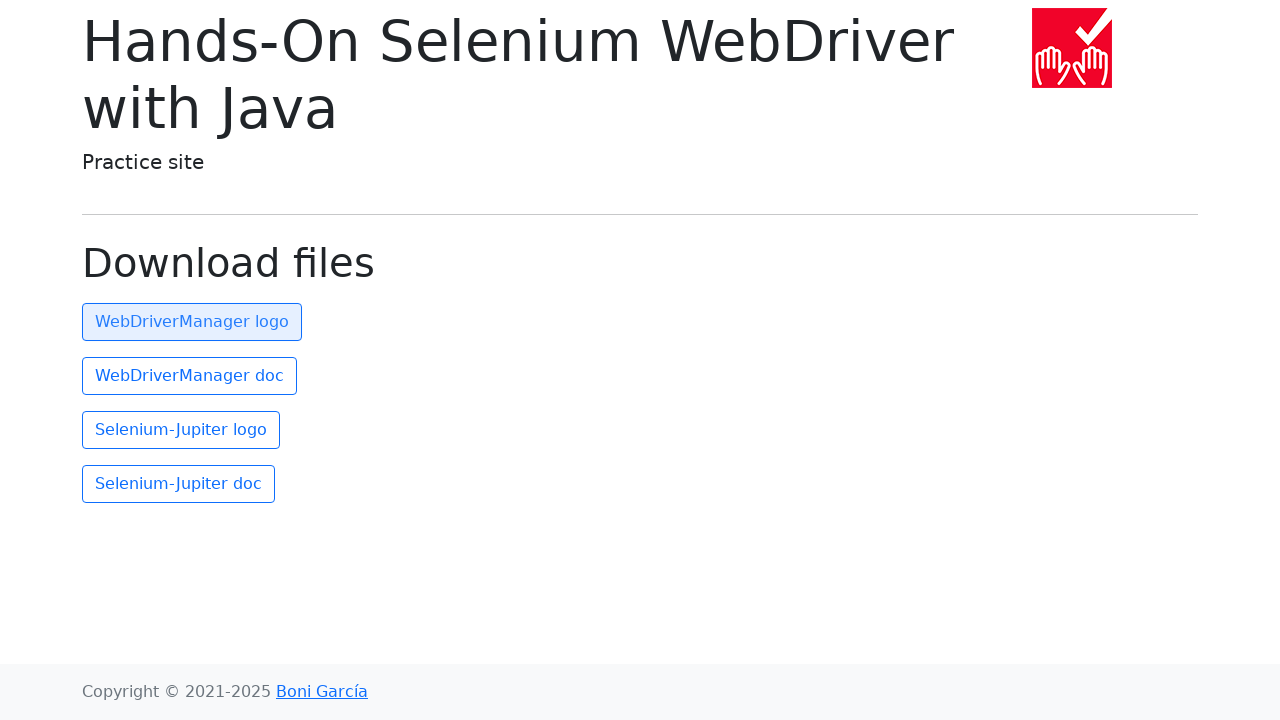

Clicked second download link (PDF document) at (190, 376) on (//a)[3]
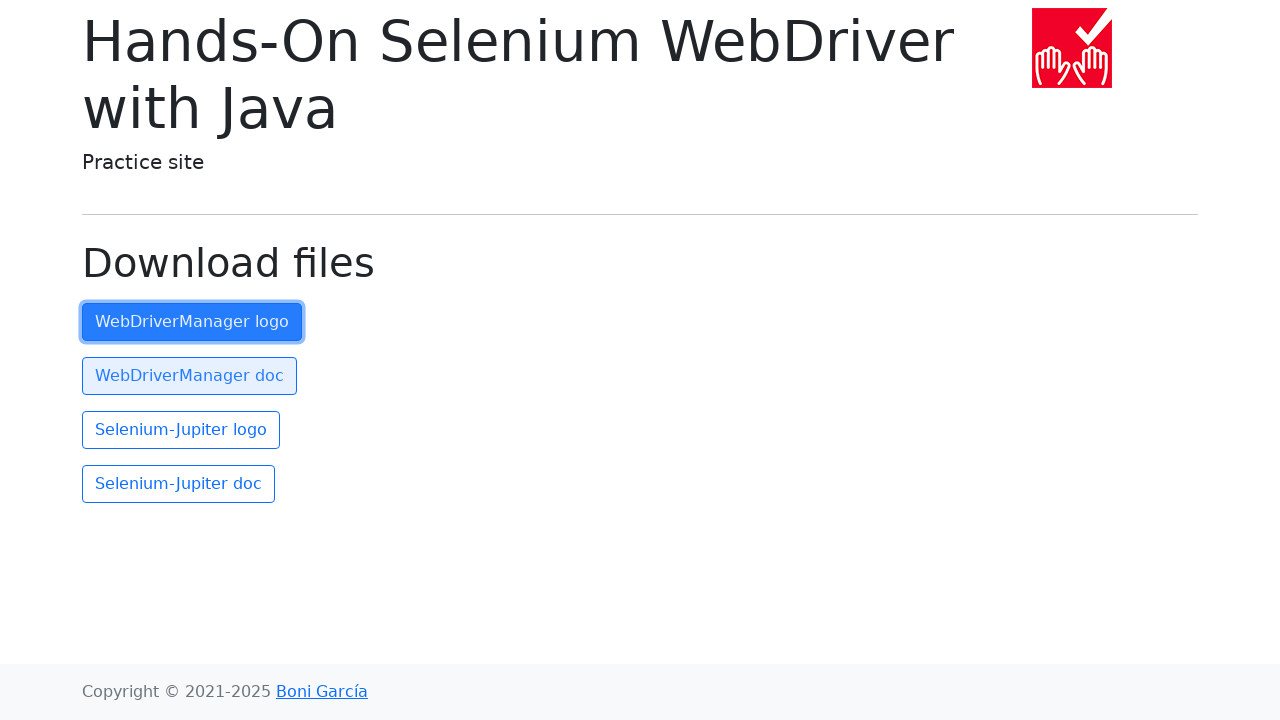

Waited 2 seconds for downloads to initiate
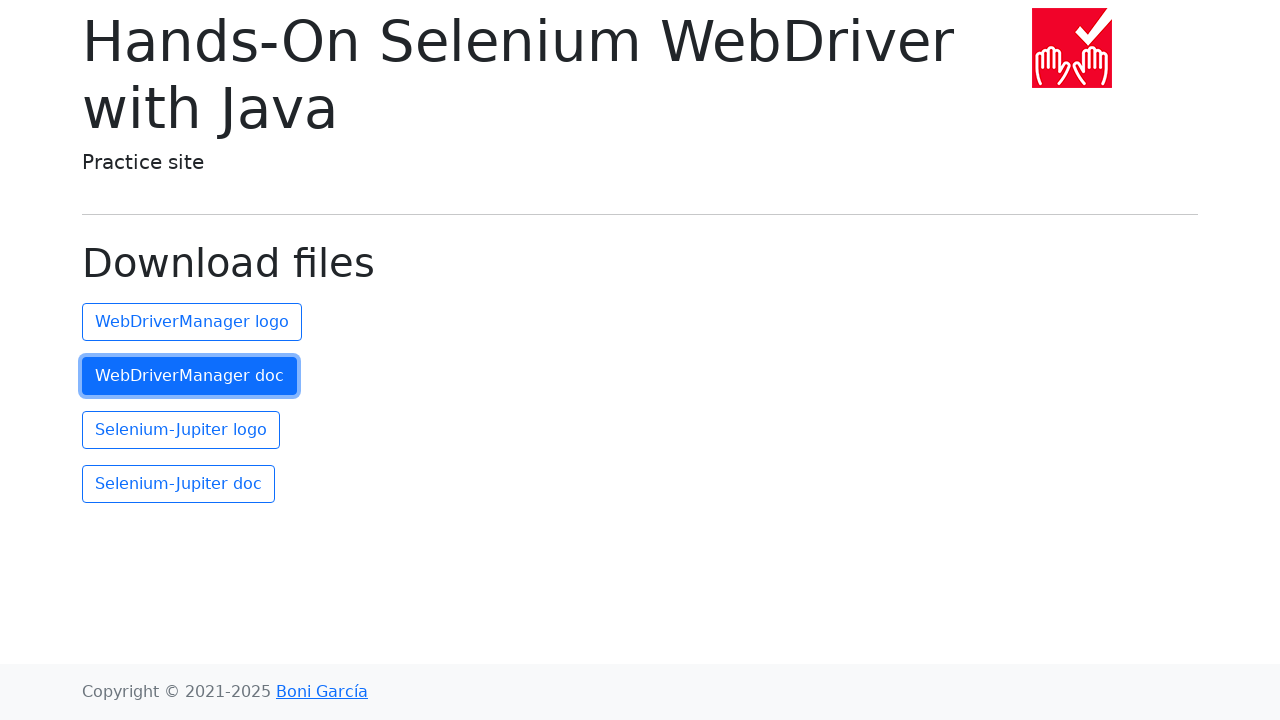

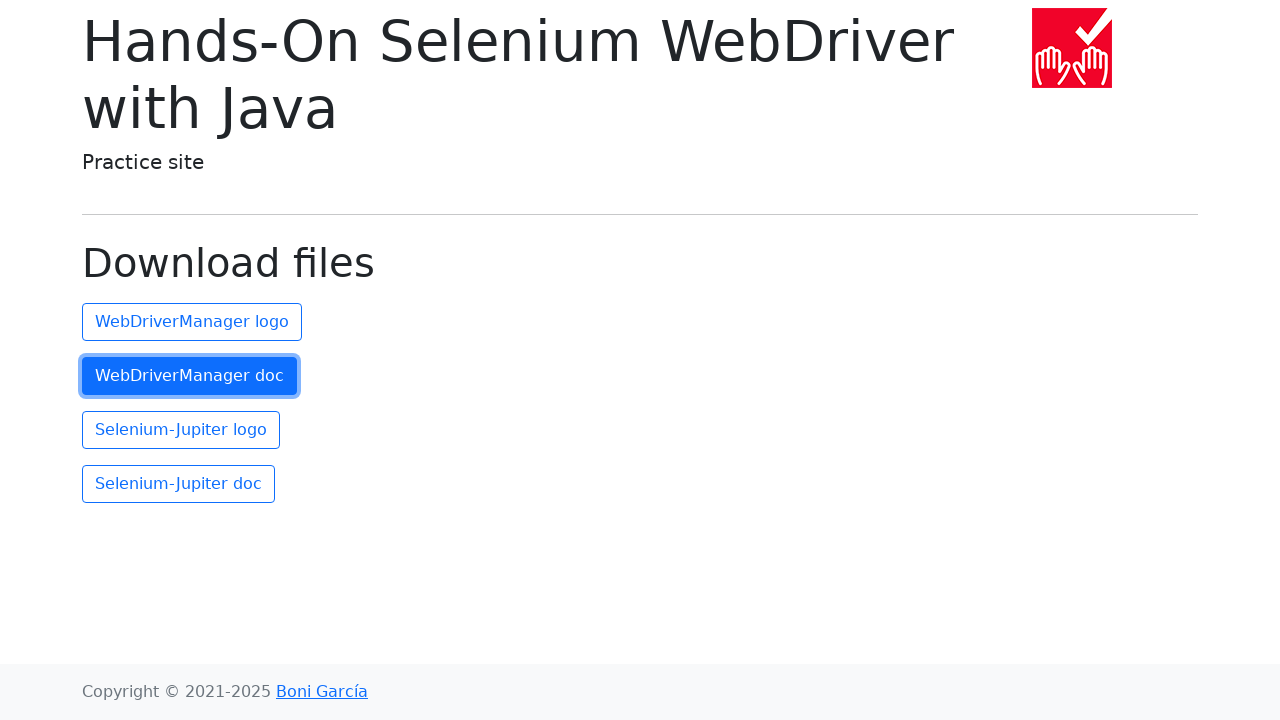